Tests dropdown selection functionality by selecting options using different methods: by index, by visible text, and by value attribute

Starting URL: https://the-internet.herokuapp.com/dropdown

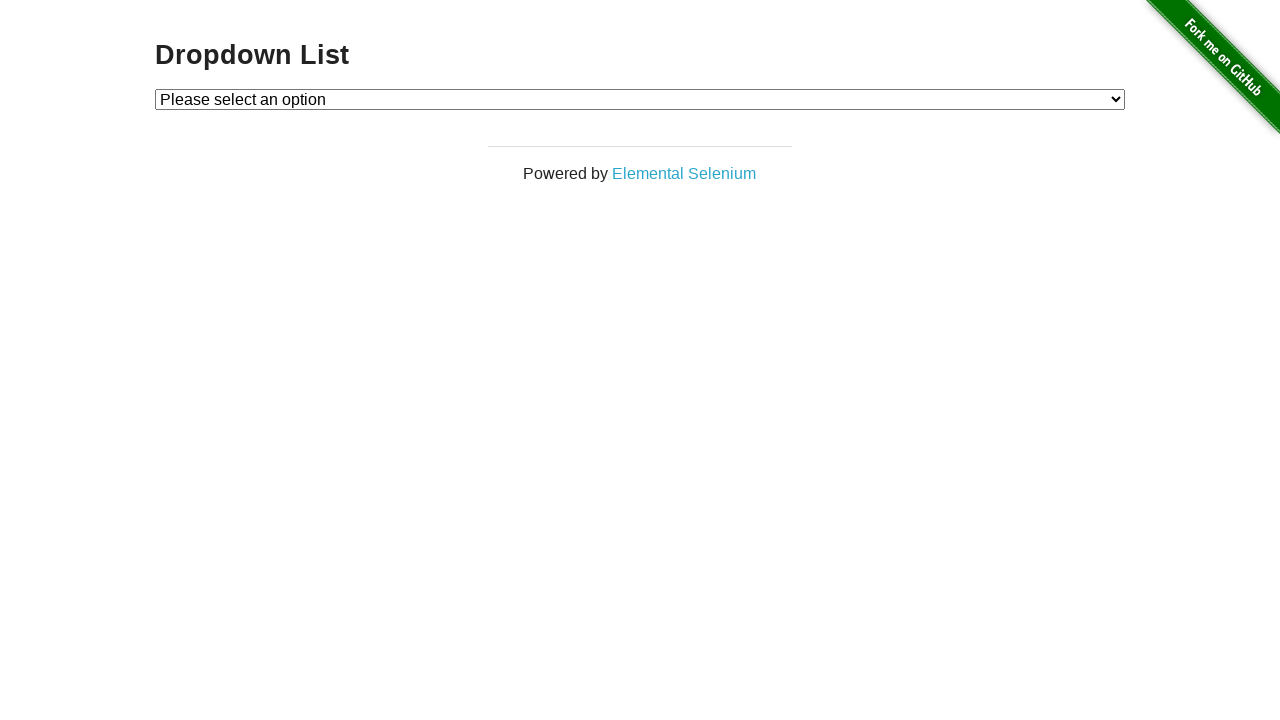

Selected dropdown option by index 0 (disabled 'Please select an option') on #dropdown
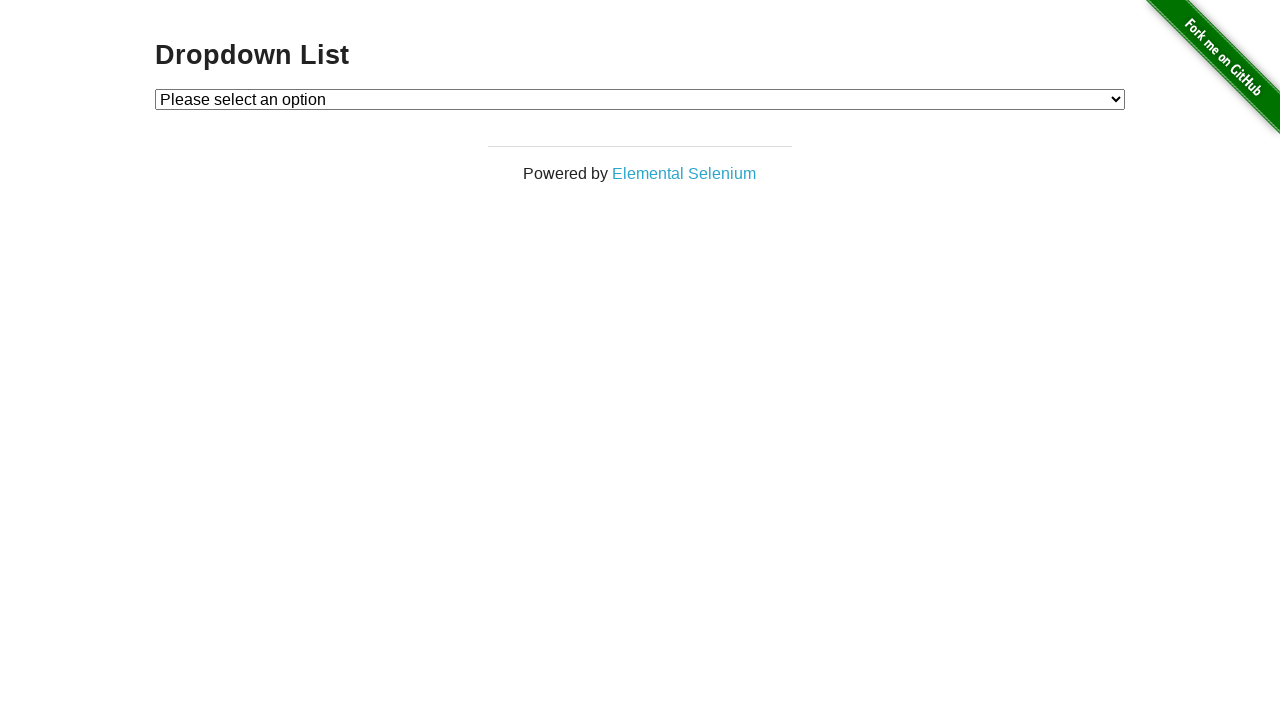

Selected dropdown option by visible text 'Option 1' on #dropdown
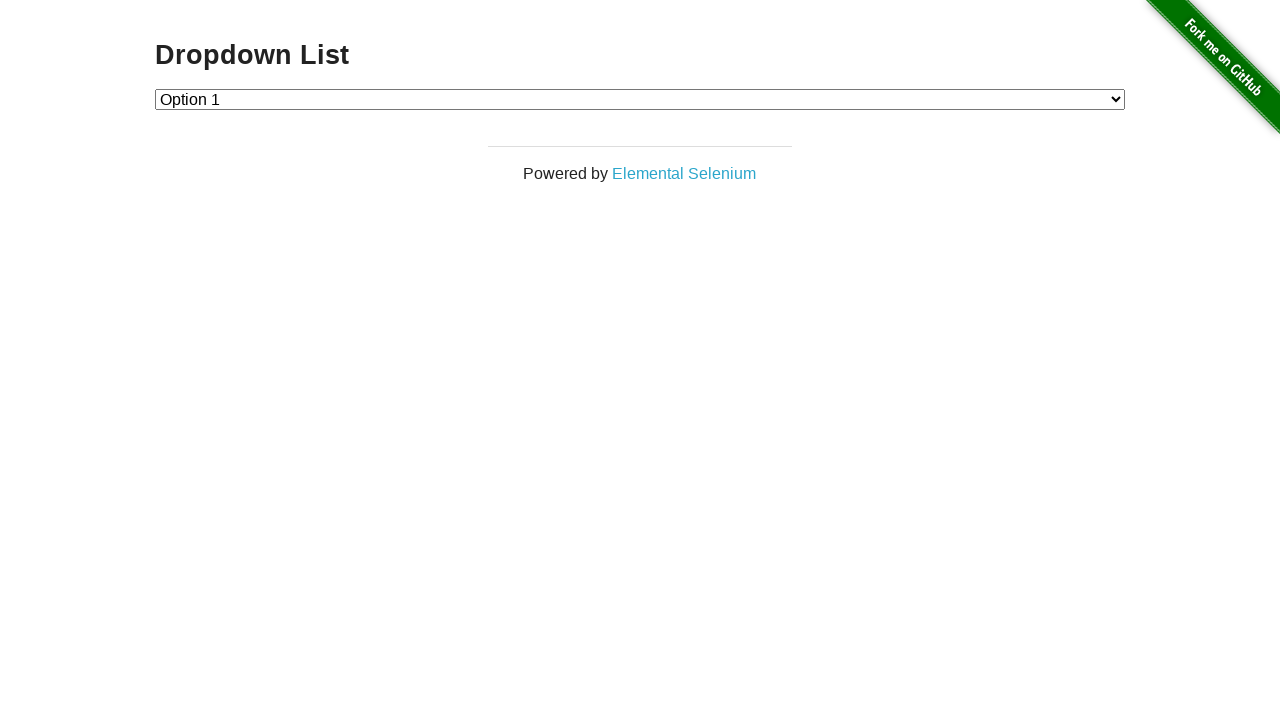

Selected dropdown option by value attribute '1' on #dropdown
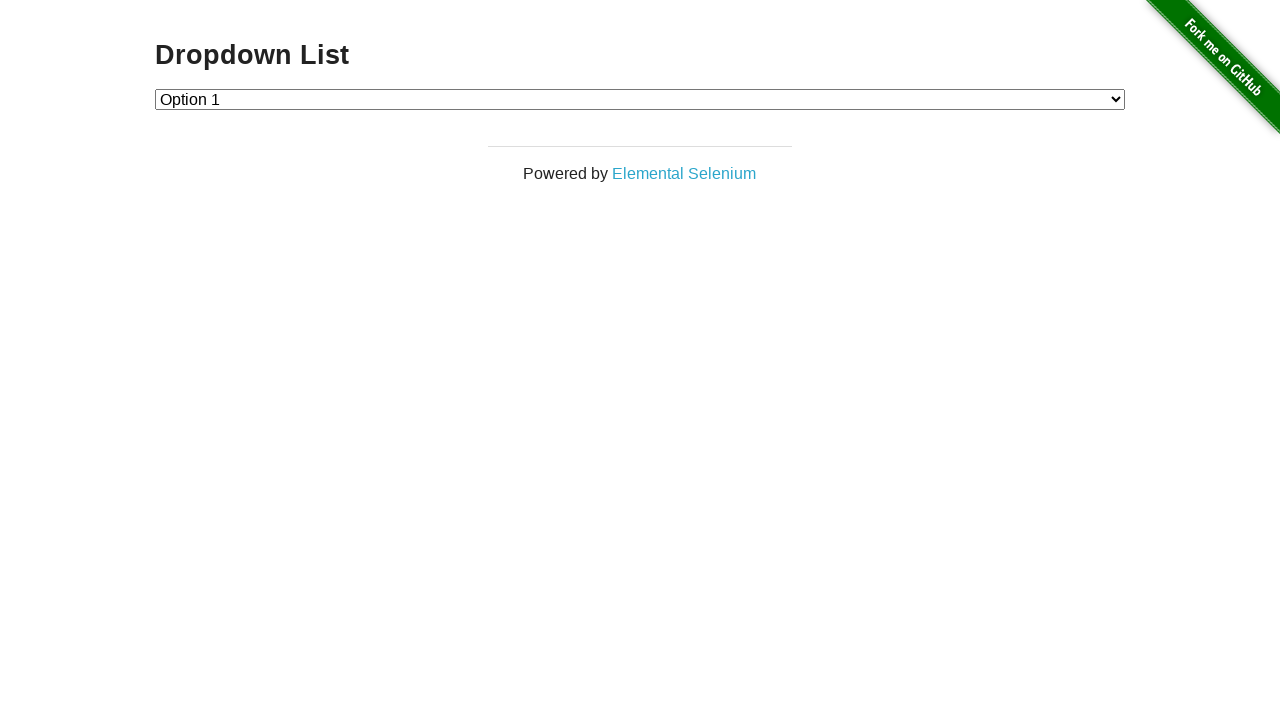

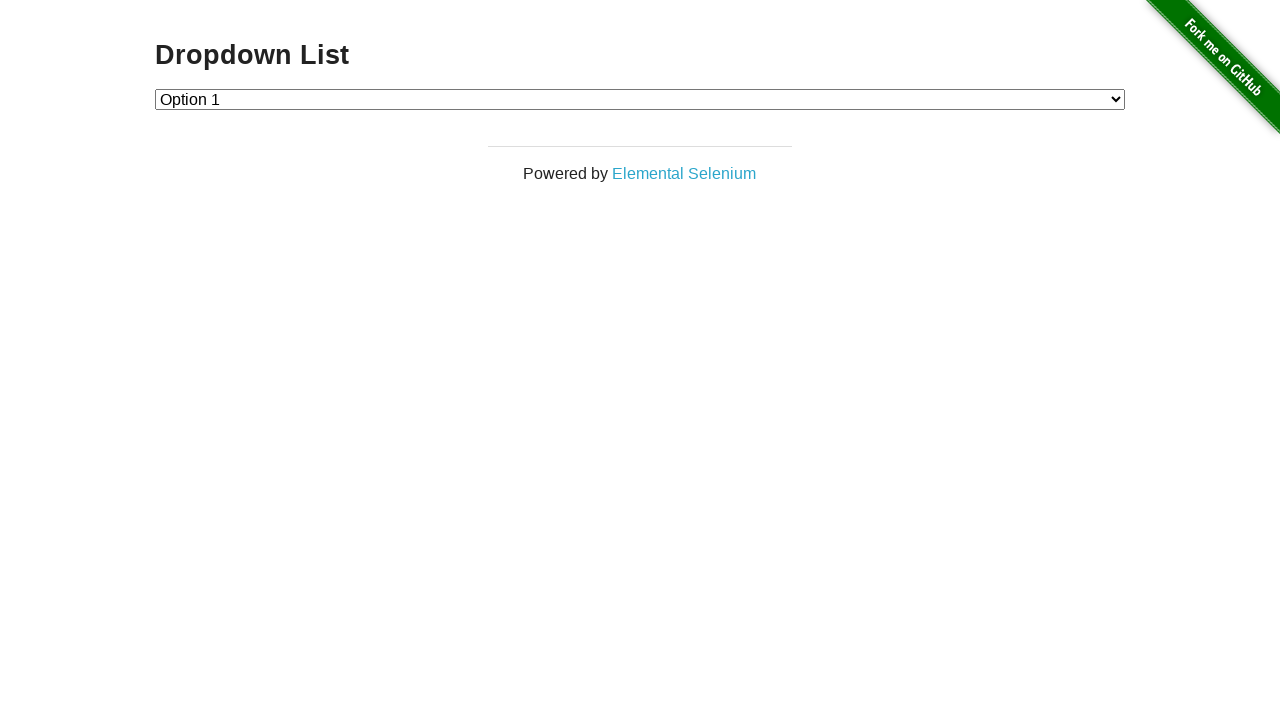